Tests right-click context menu functionality by right-clicking on an image to reveal a popup menu

Starting URL: http://deluxe-menu.com/popup-mode-sample.html

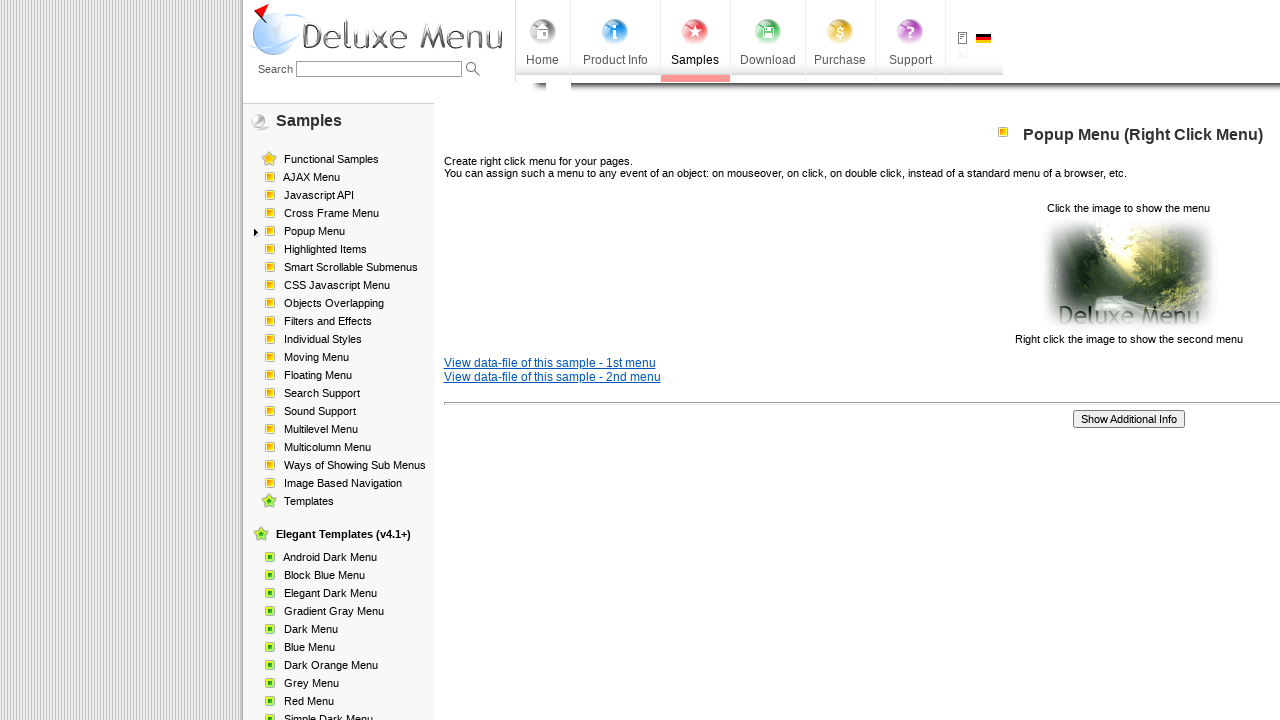

Located the image element that triggers the popup menu
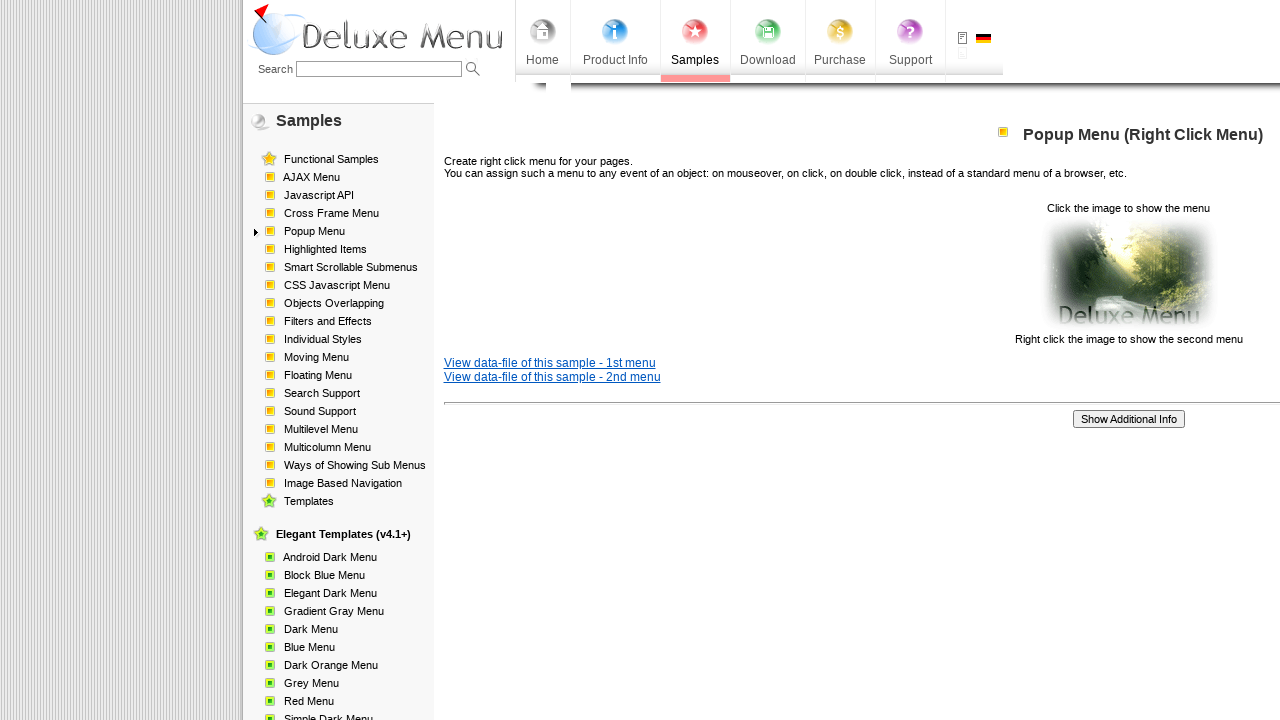

Right-clicked on the image to reveal context menu at (1128, 274) on xpath=//p[contains(text(),'Click the image to show the menu')]/img
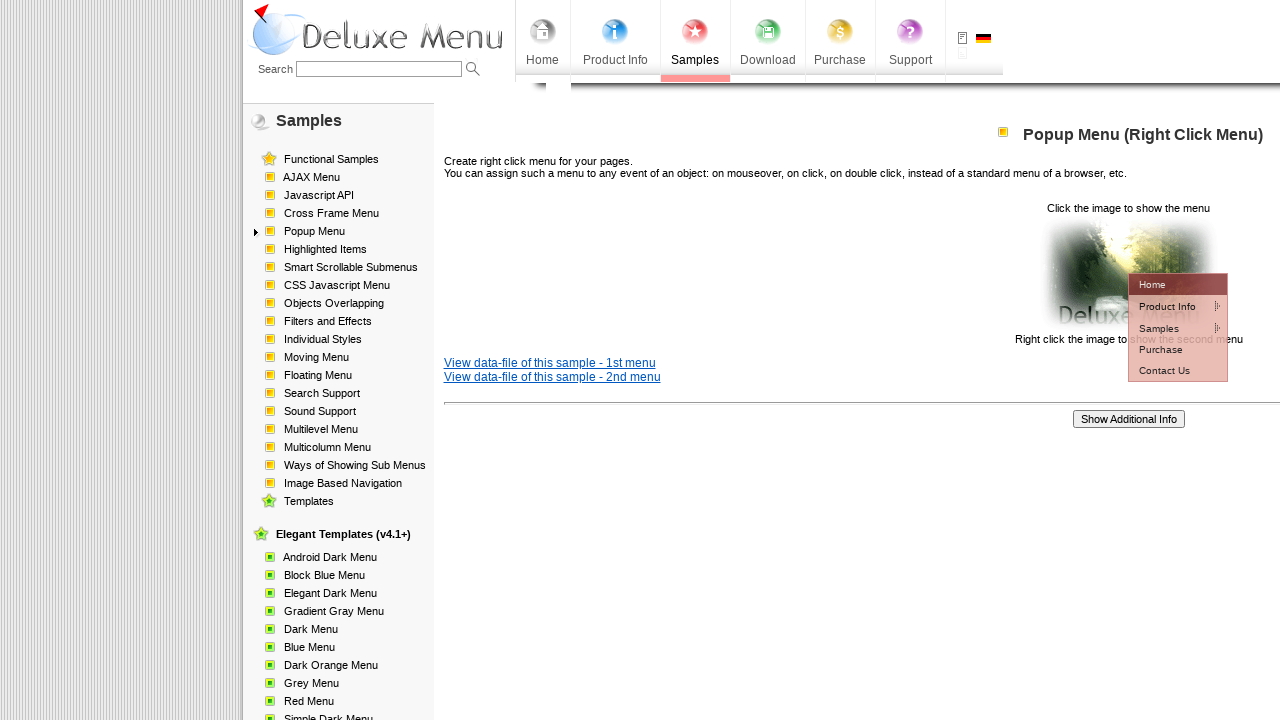

Popup menu appeared after right-click
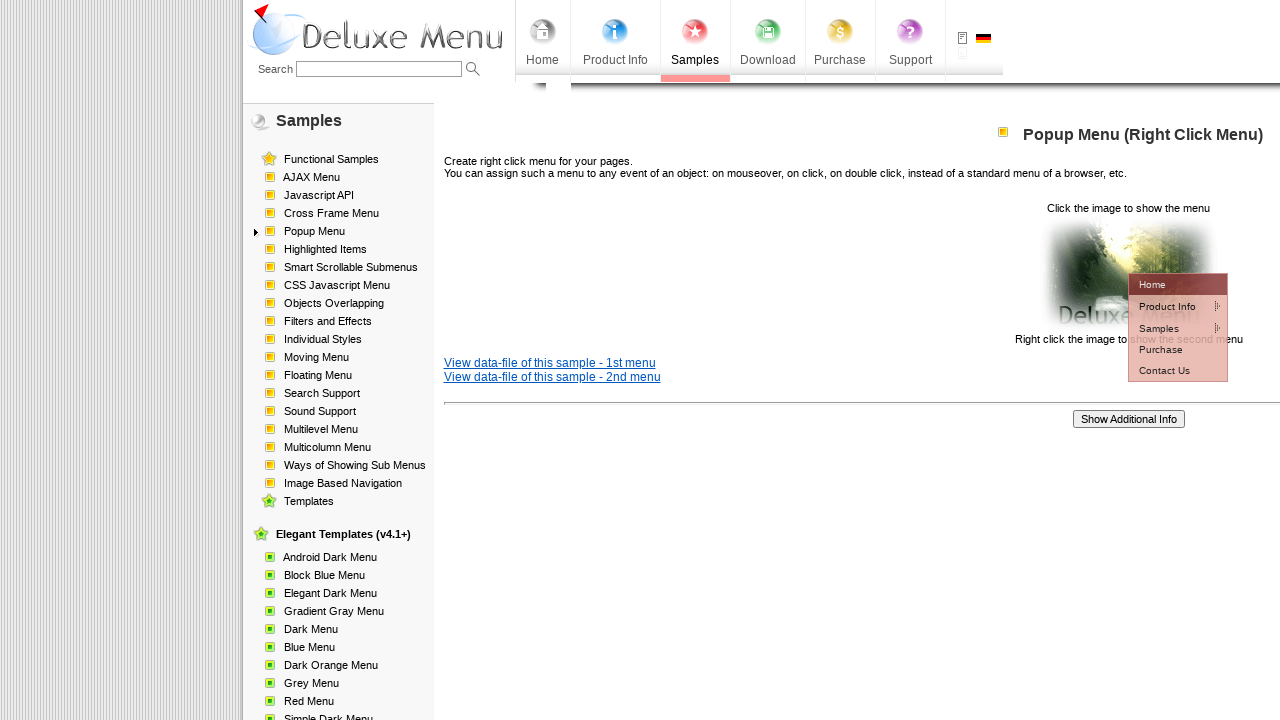

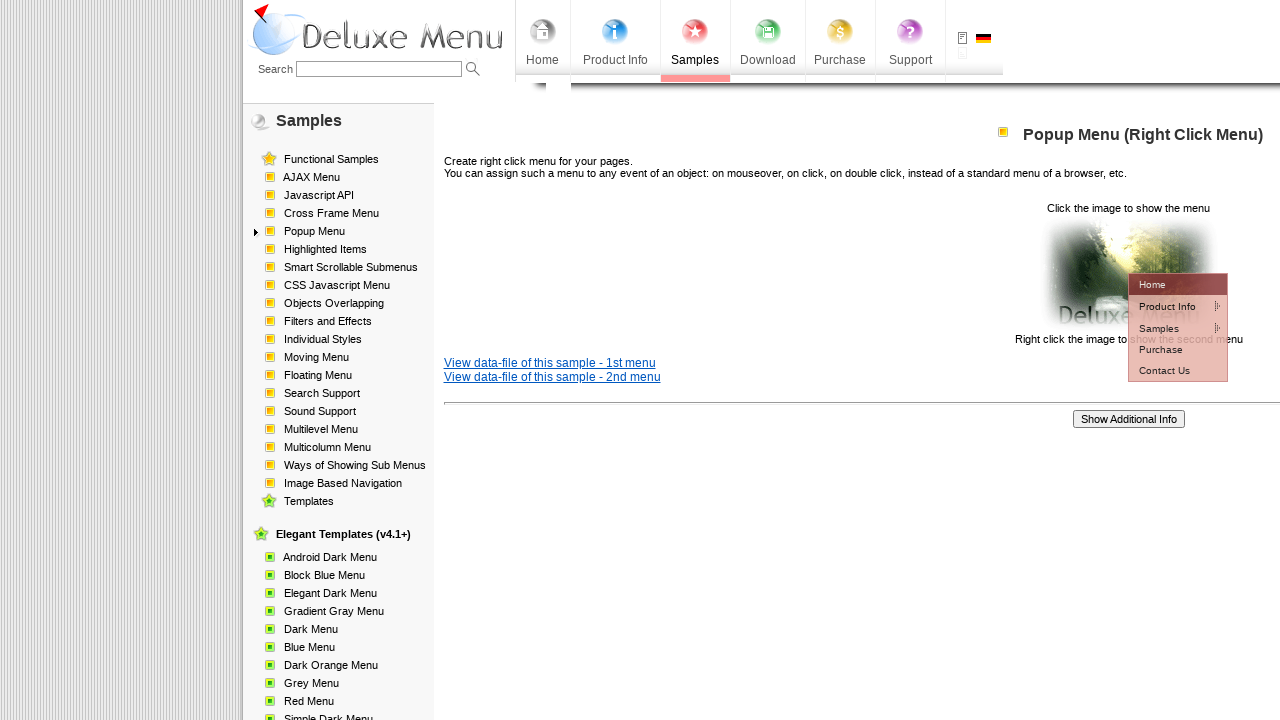